Tests a web form on Selenium's demo page by filling a text field and submitting the form to verify the success message

Starting URL: https://www.selenium.dev/selenium/web/web-form.html

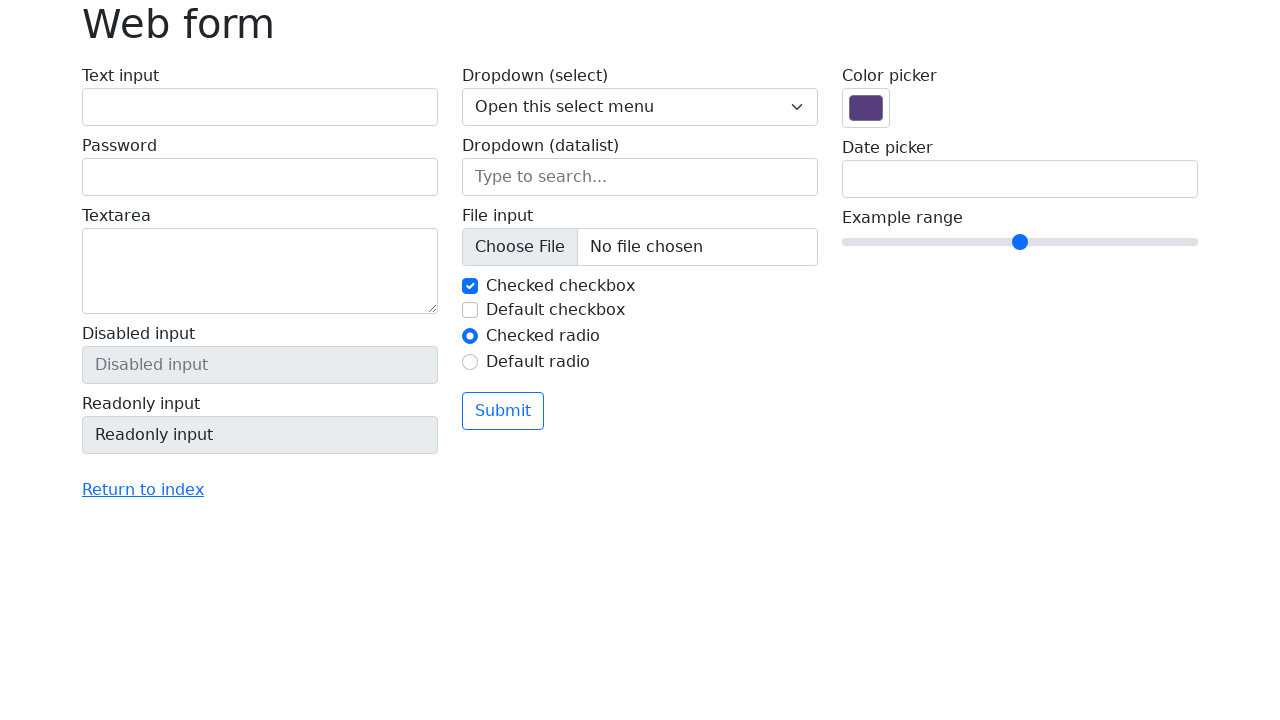

Filled text input field with 'Selenium' on input[name='my-text']
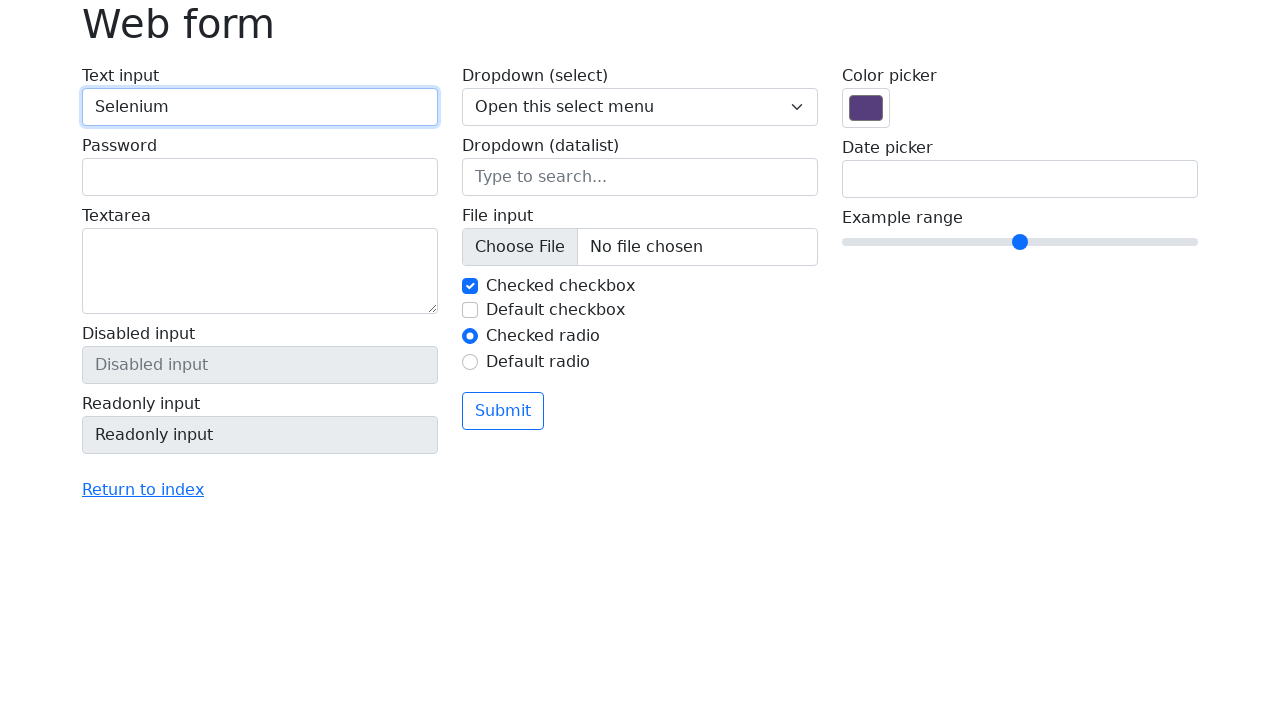

Clicked submit button at (503, 411) on button
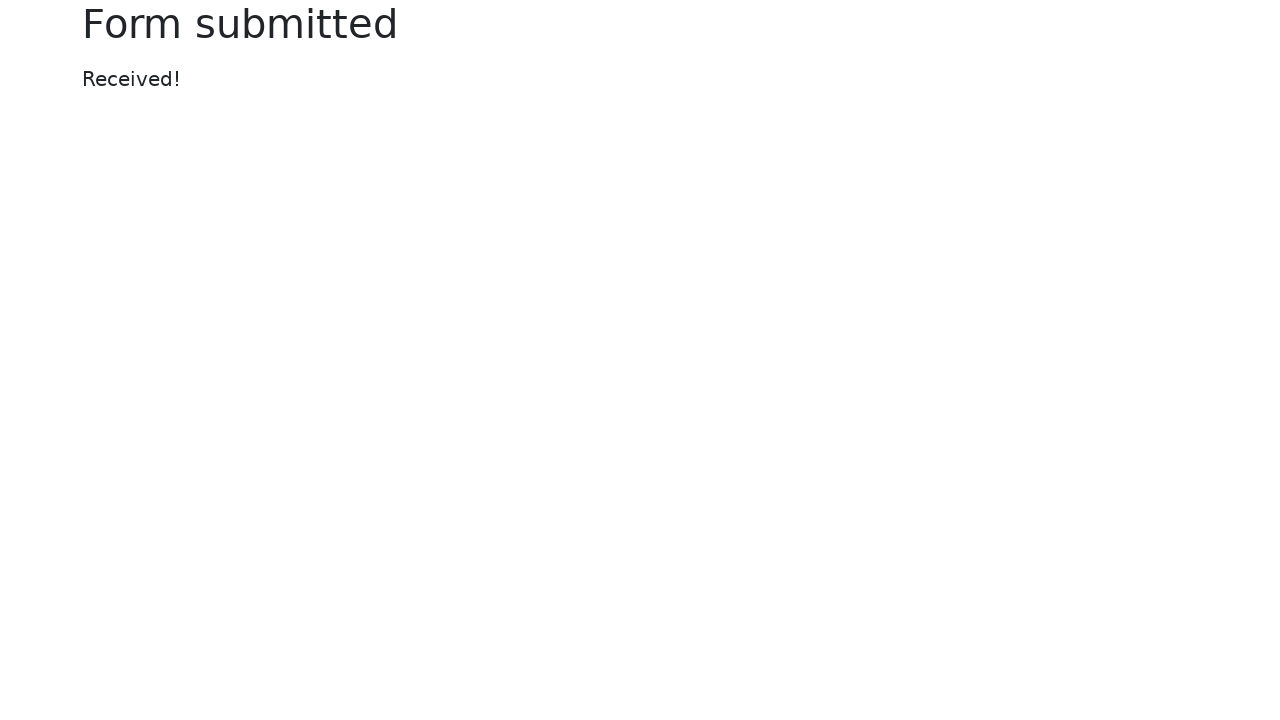

Success message appeared
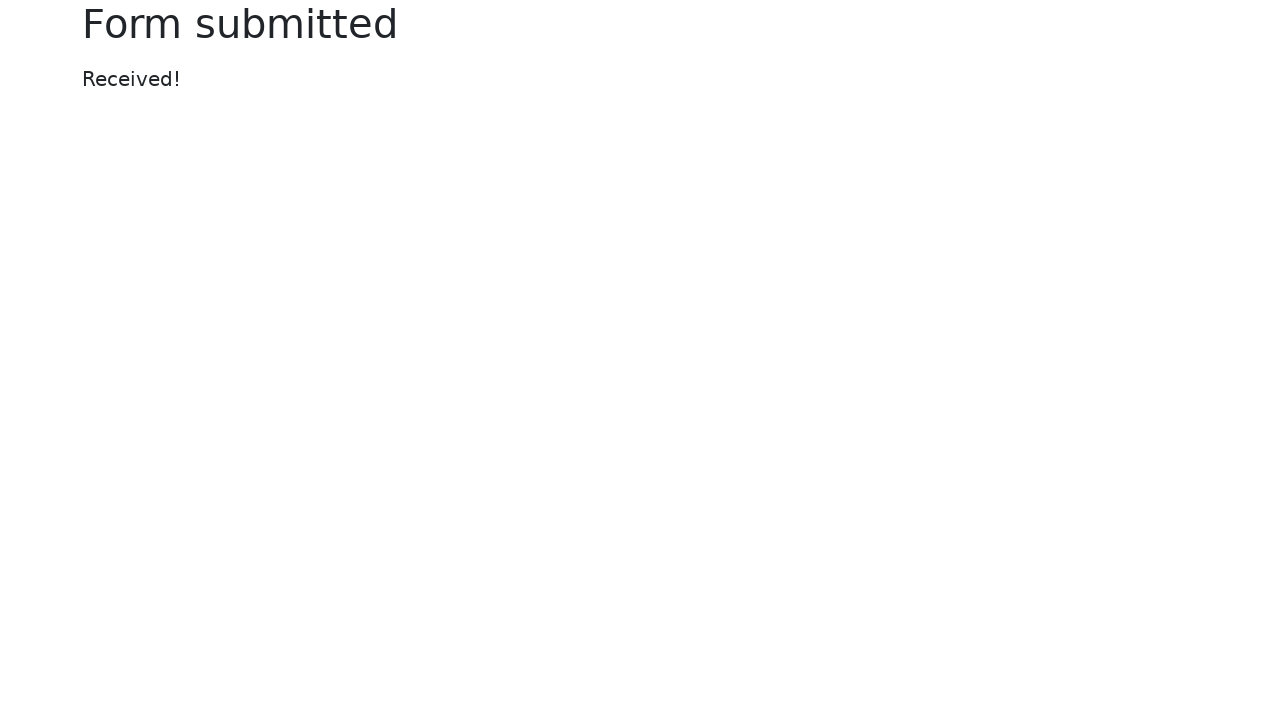

Retrieved success message text
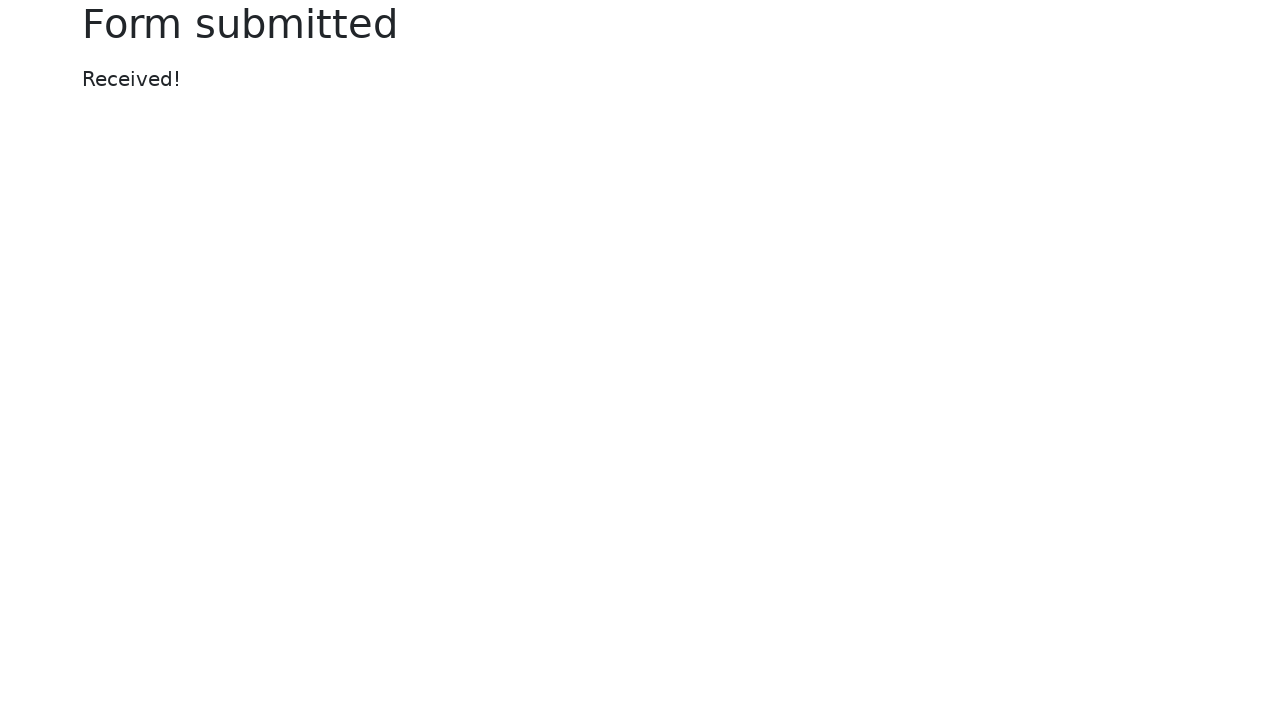

Verified success message text is 'Received!'
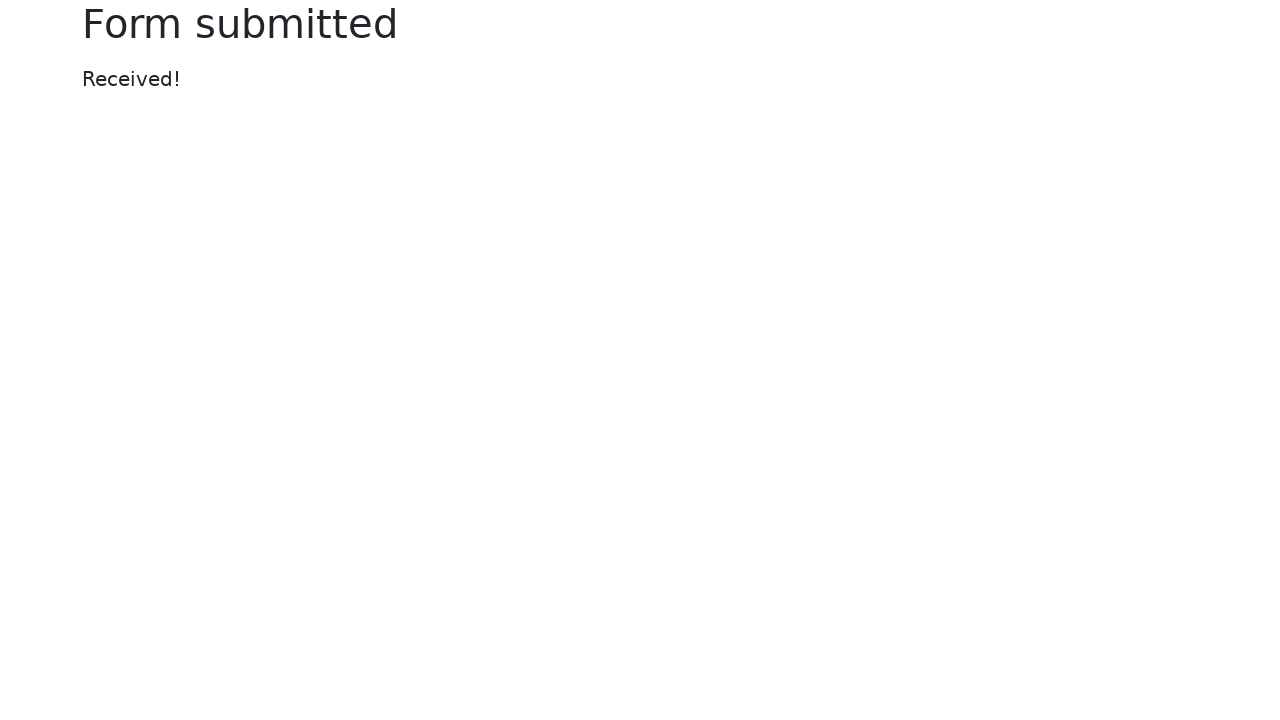

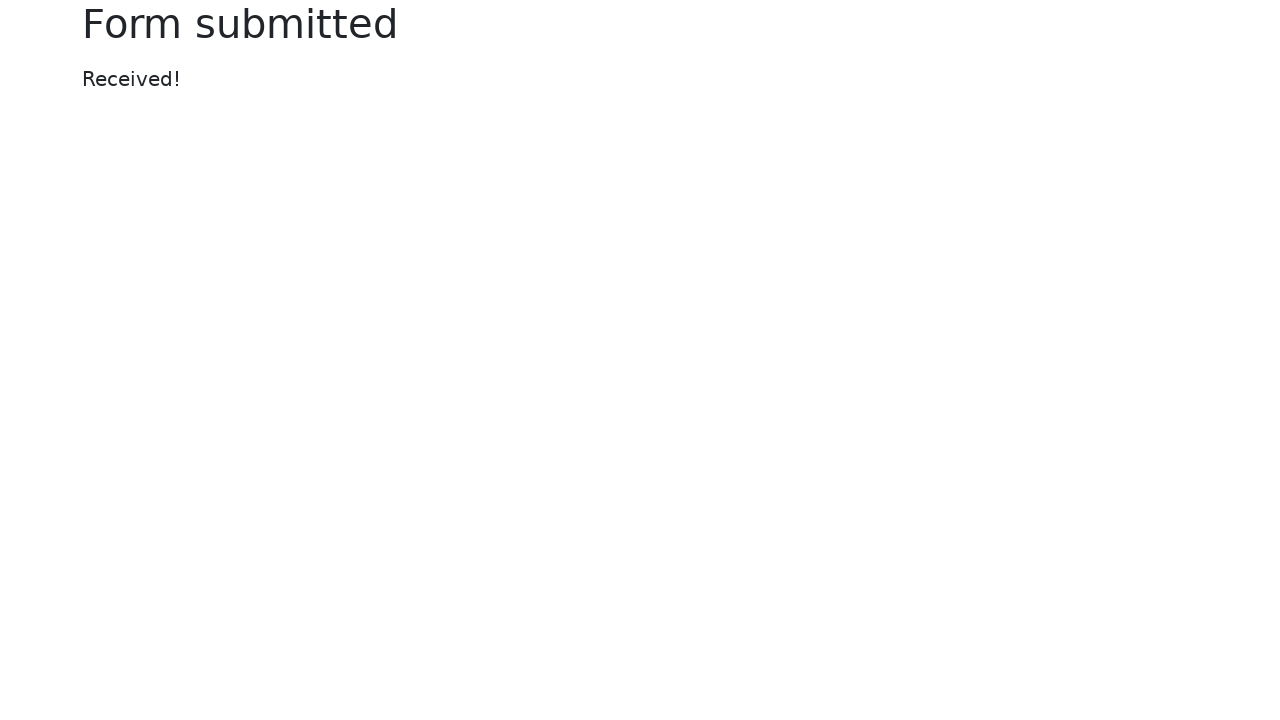